Tests switching between events (e.g., Singapore) to display different cards

Starting URL: https://palladius.github.io/booth-ideas-sg/

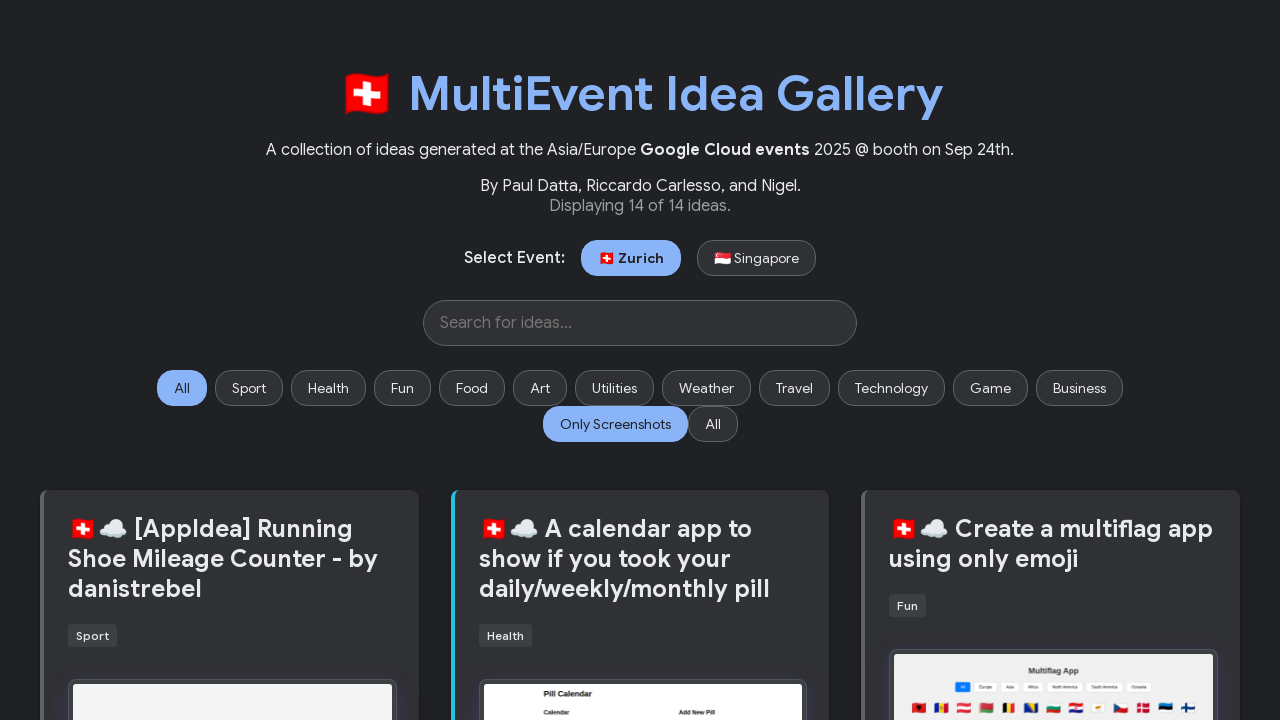

Page loaded (domcontentloaded state reached)
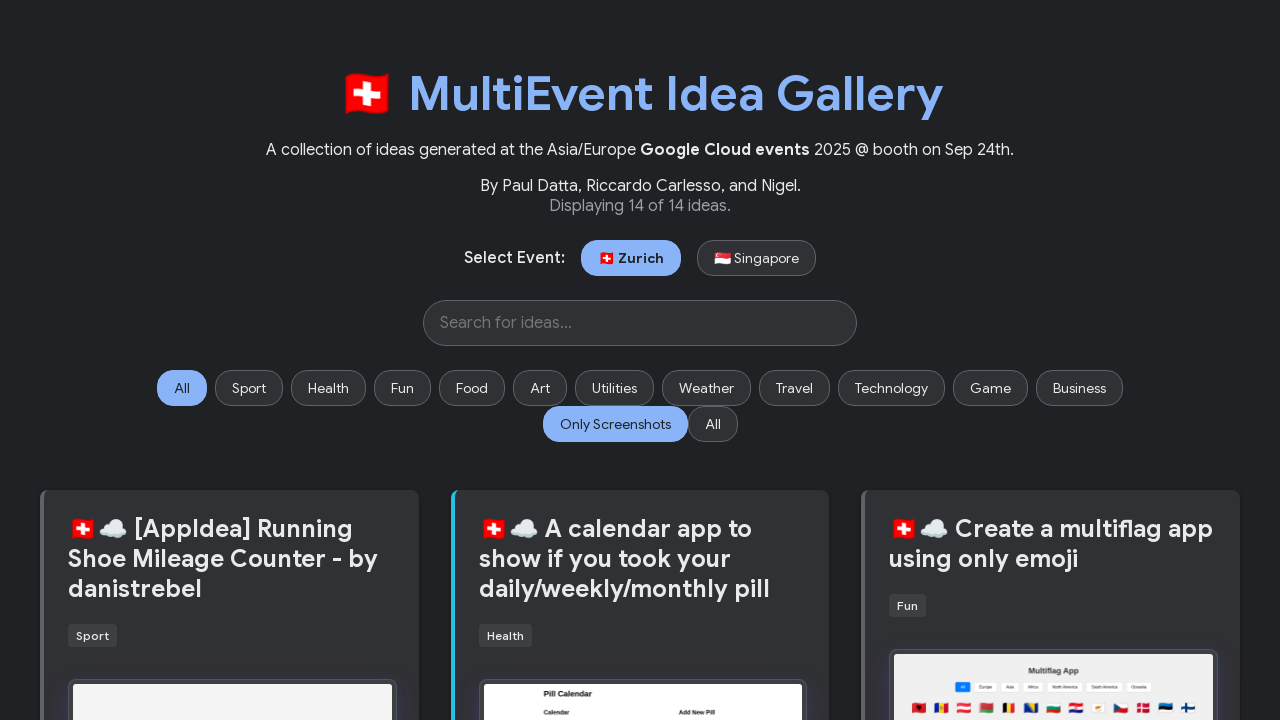

Card elements appeared on the page
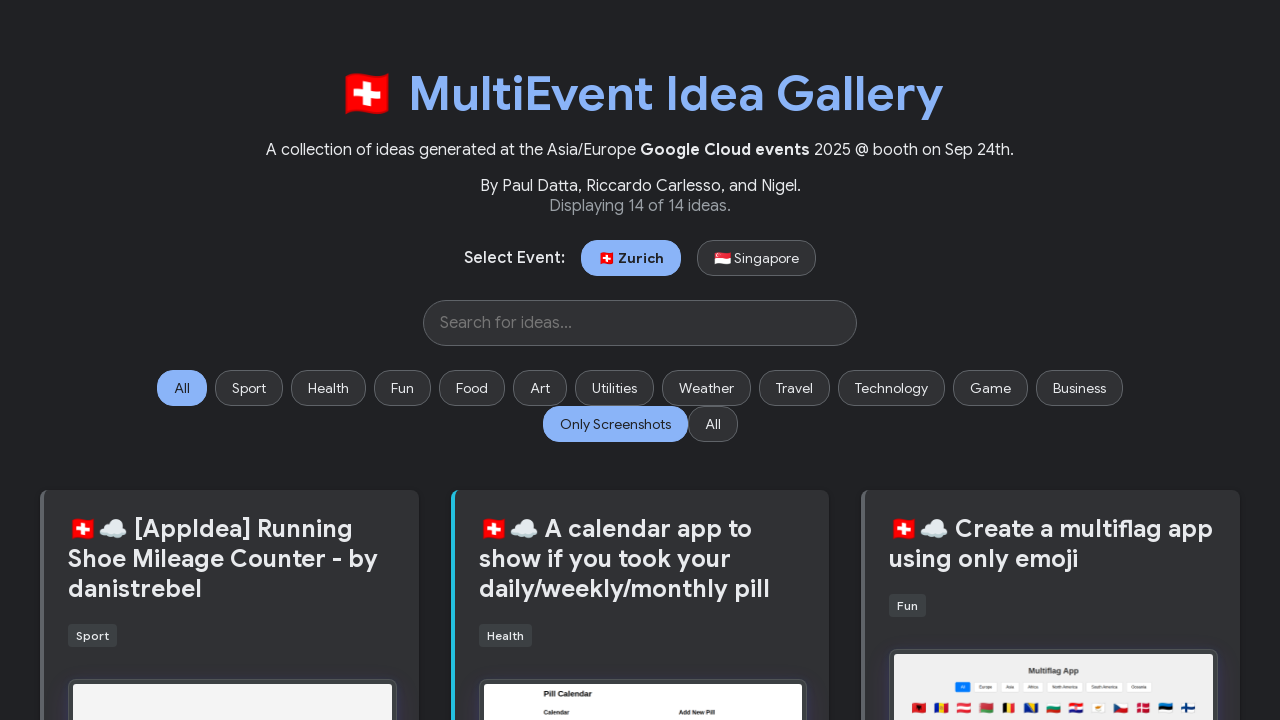

Clicked on Singapore event selector button at (756, 258) on text=/singapore/i >> nth=0
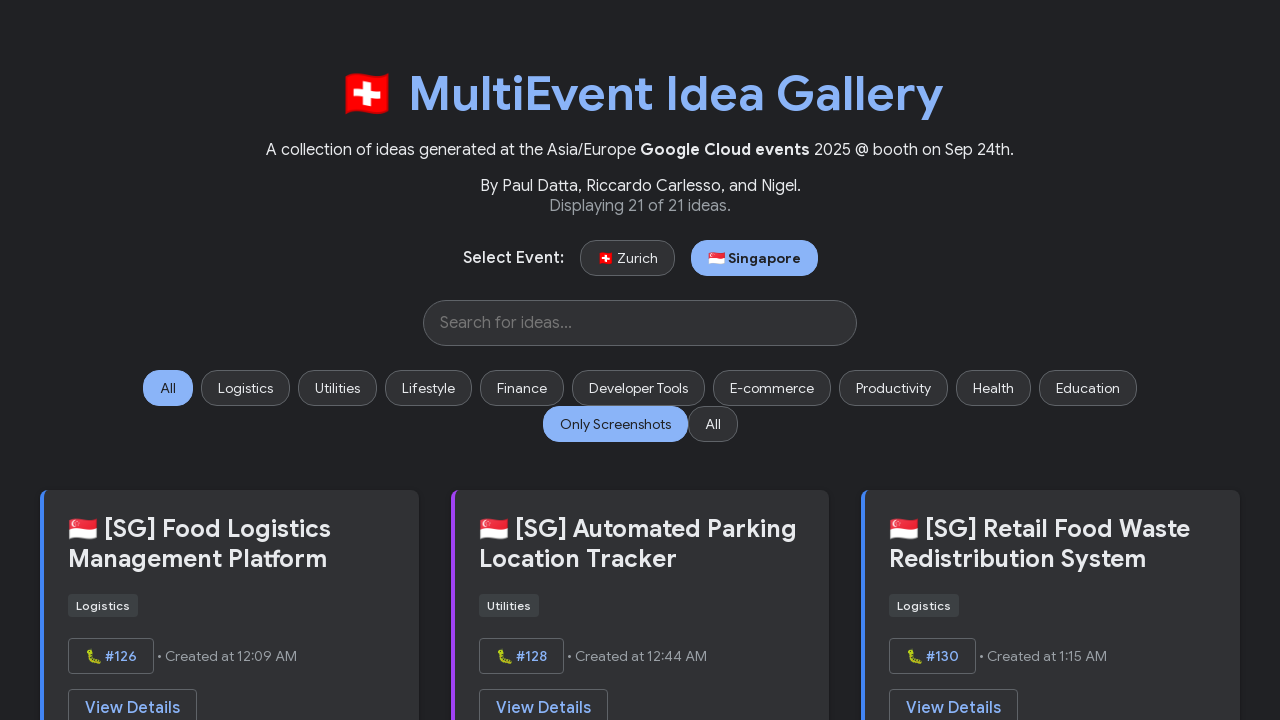

Waited 500ms for content to update after event switch
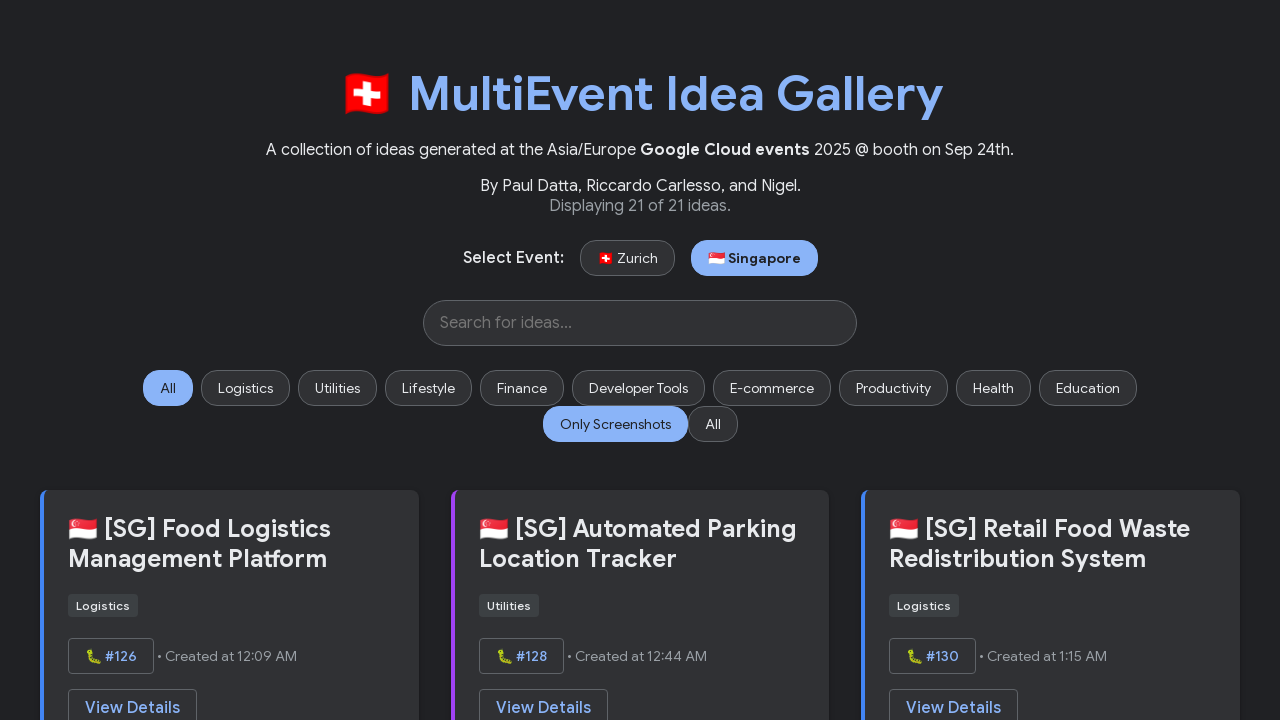

Verified cards are displayed for Singapore event - 21 cards found
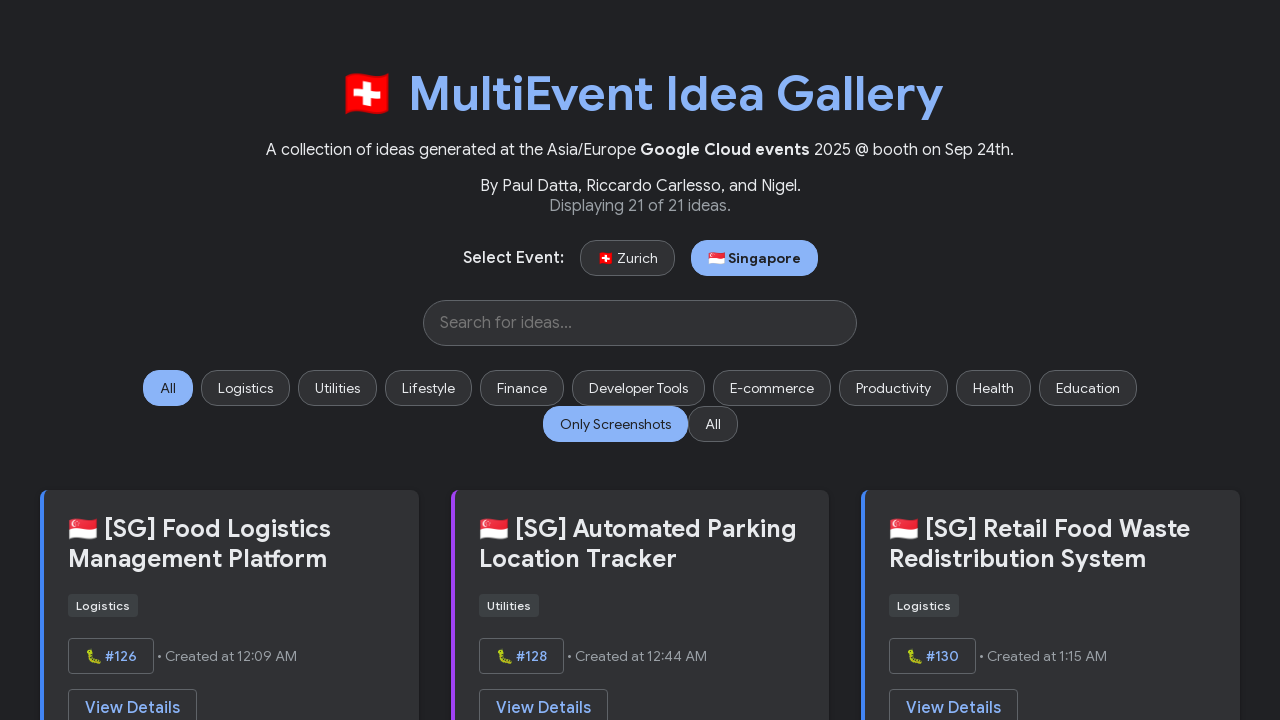

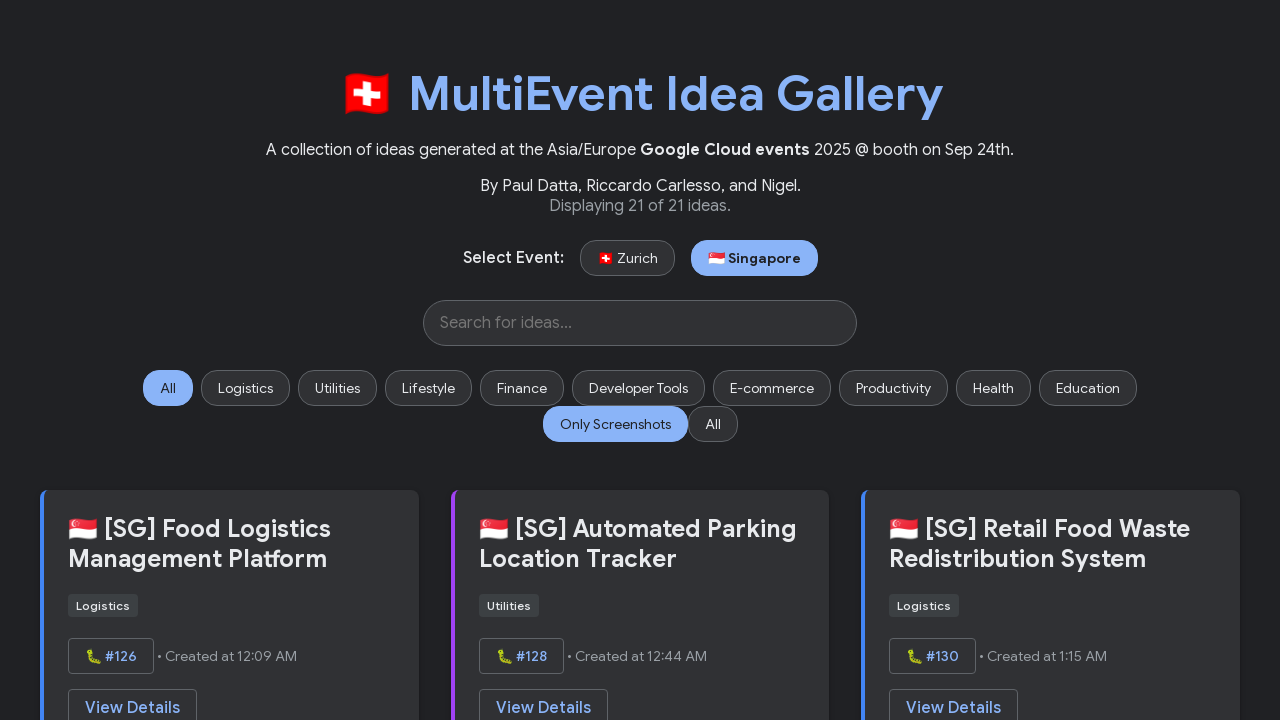